Tests that double-clicking the right-click button does not trigger the right-click success message

Starting URL: https://demoqa.com/buttons

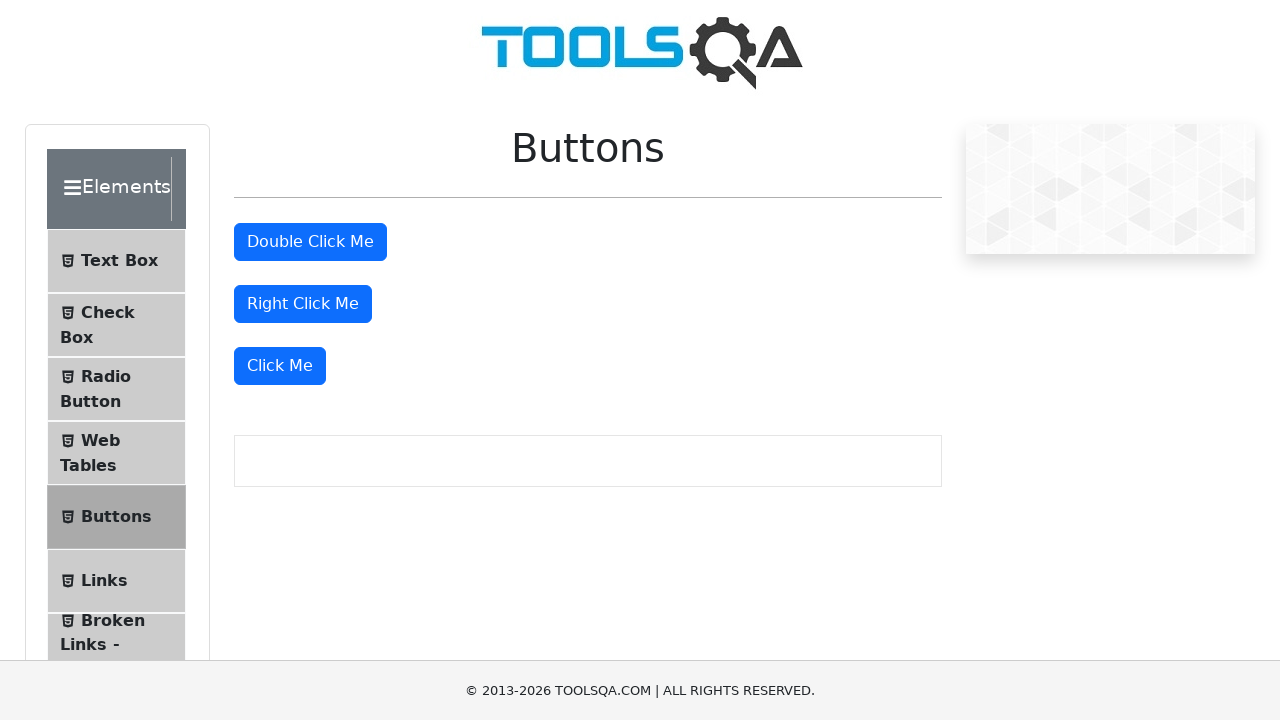

Double-clicked the right-click button at (303, 304) on #rightClickBtn
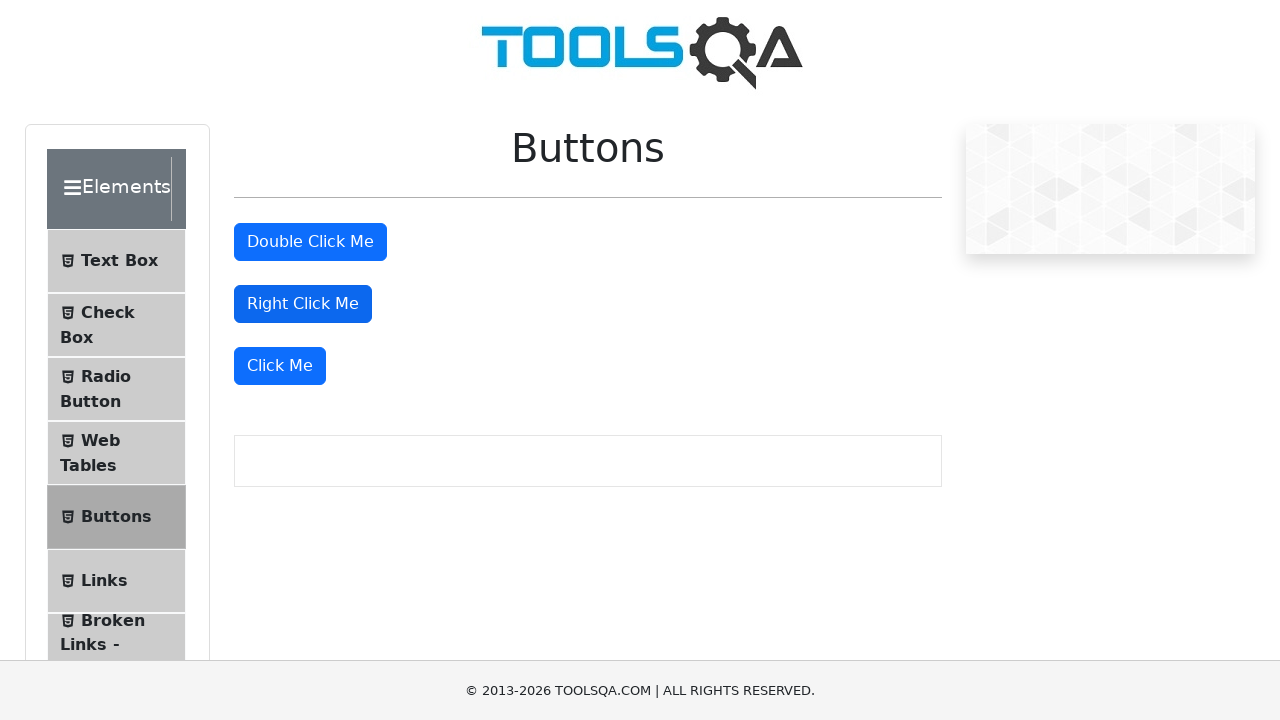

Waited 500ms to verify no right-click success message appeared
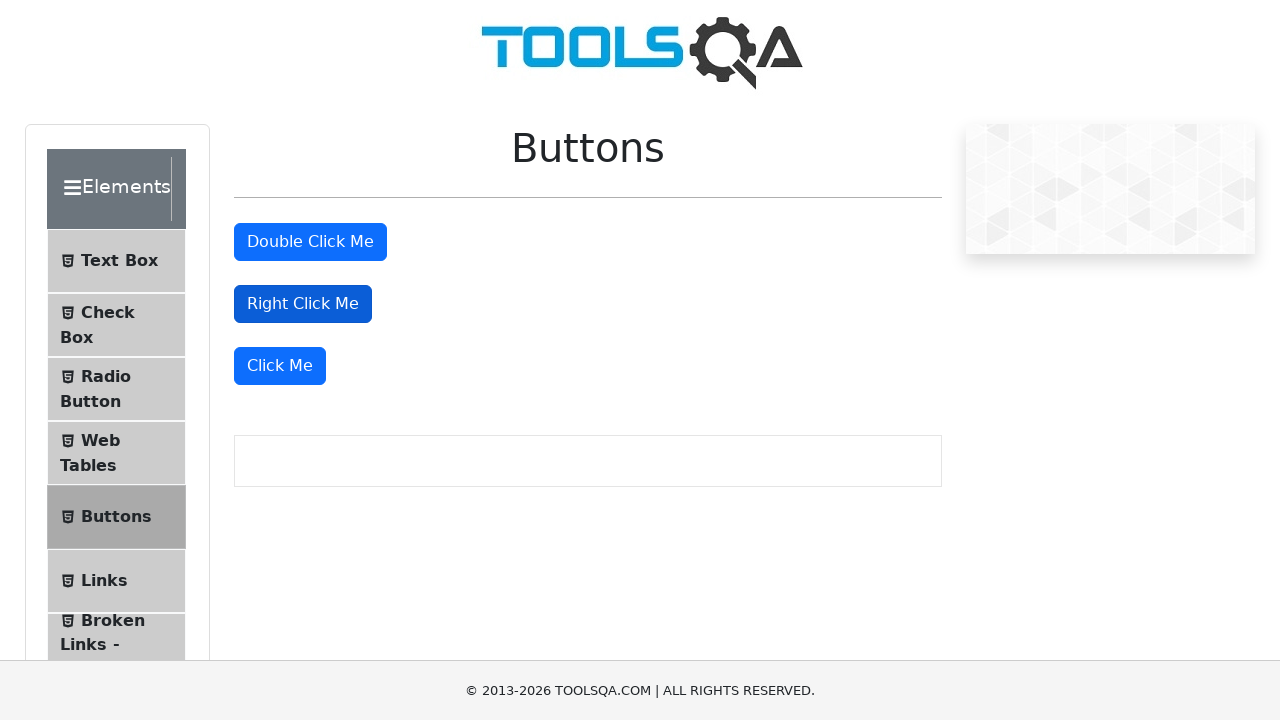

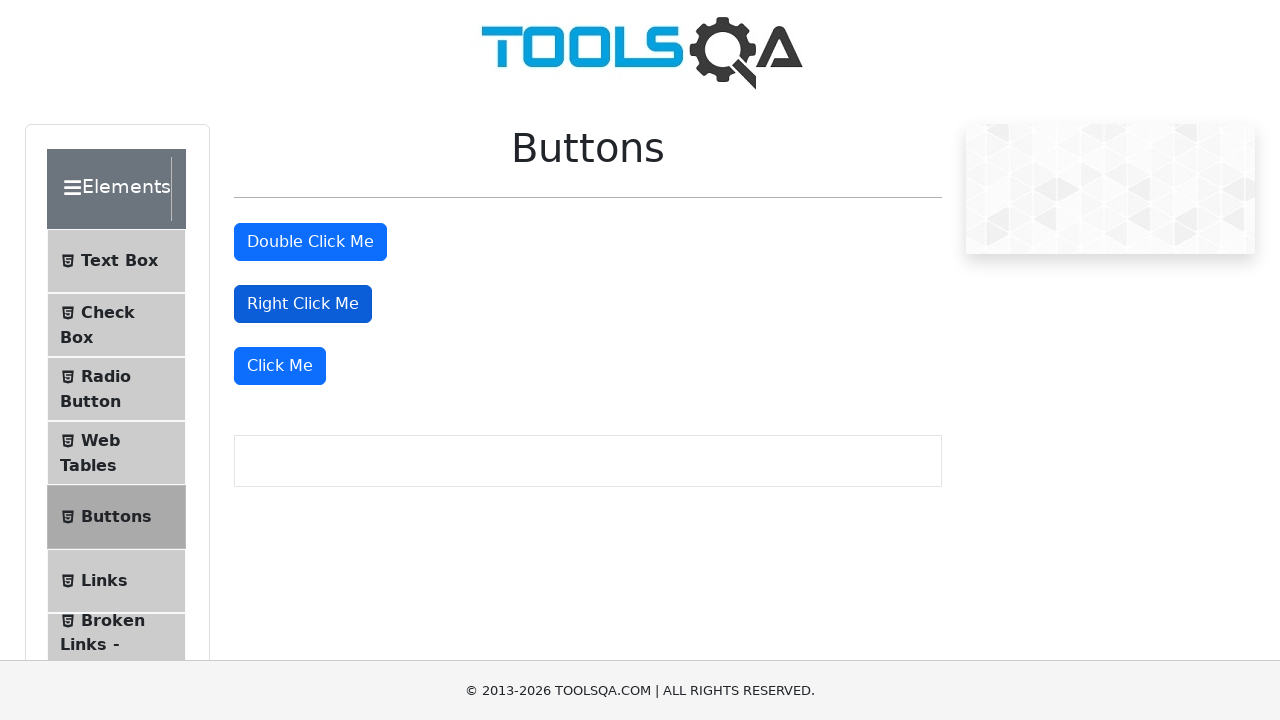